Tests the Create Trip button by clicking it and verifying navigation

Starting URL: https://deens-master.now.sh/

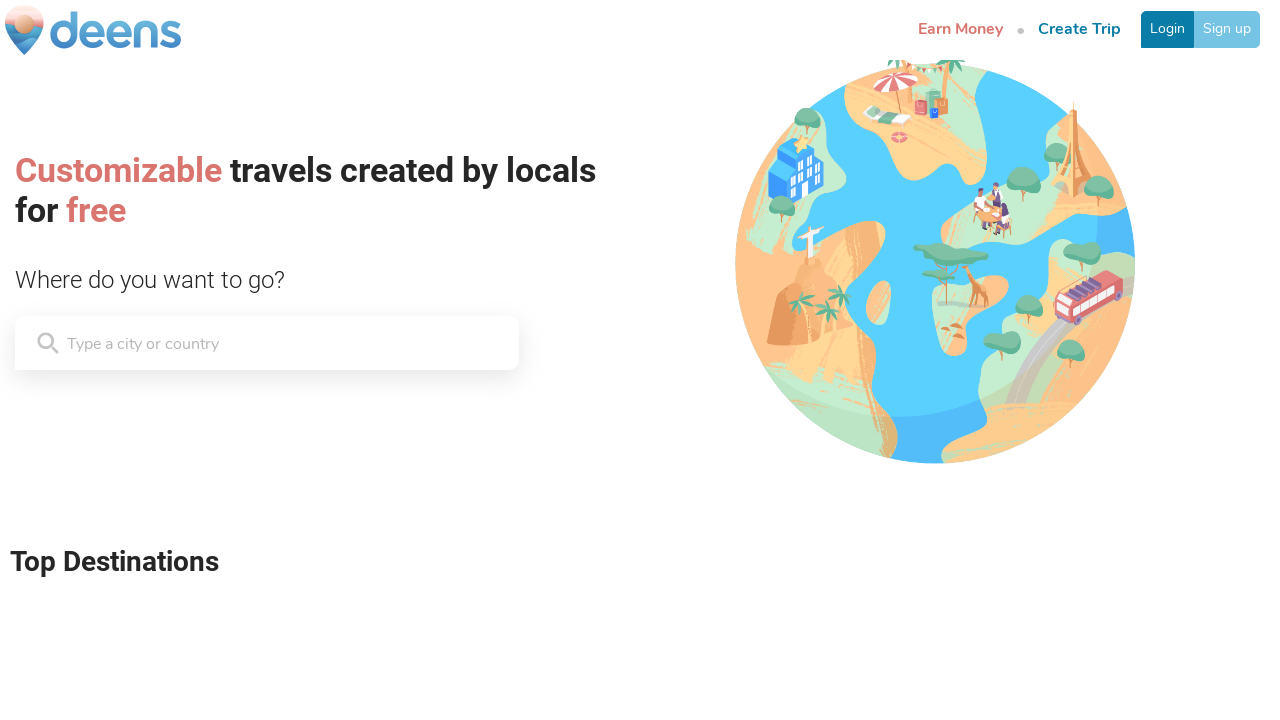

Clicked the Create Trip button at (1080, 30) on xpath=//*[@activeclassname='is-active'] >> nth=1
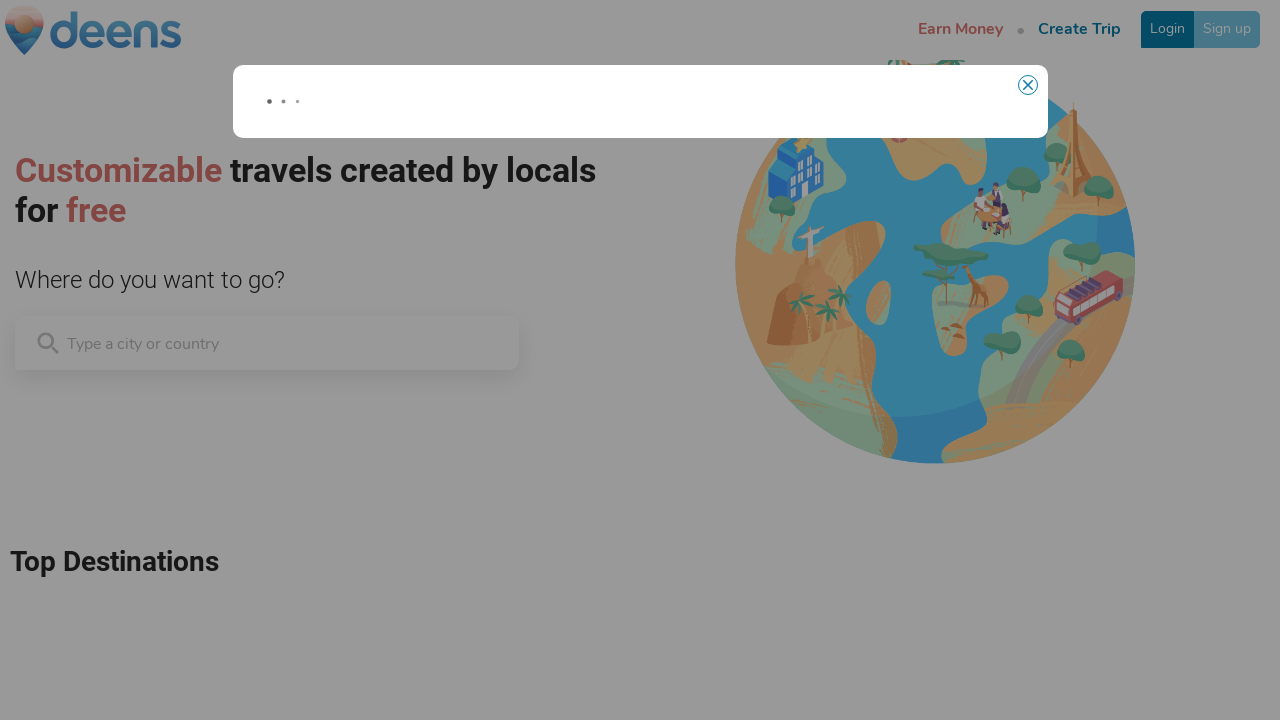

Waited for network idle after clicking Create Trip button
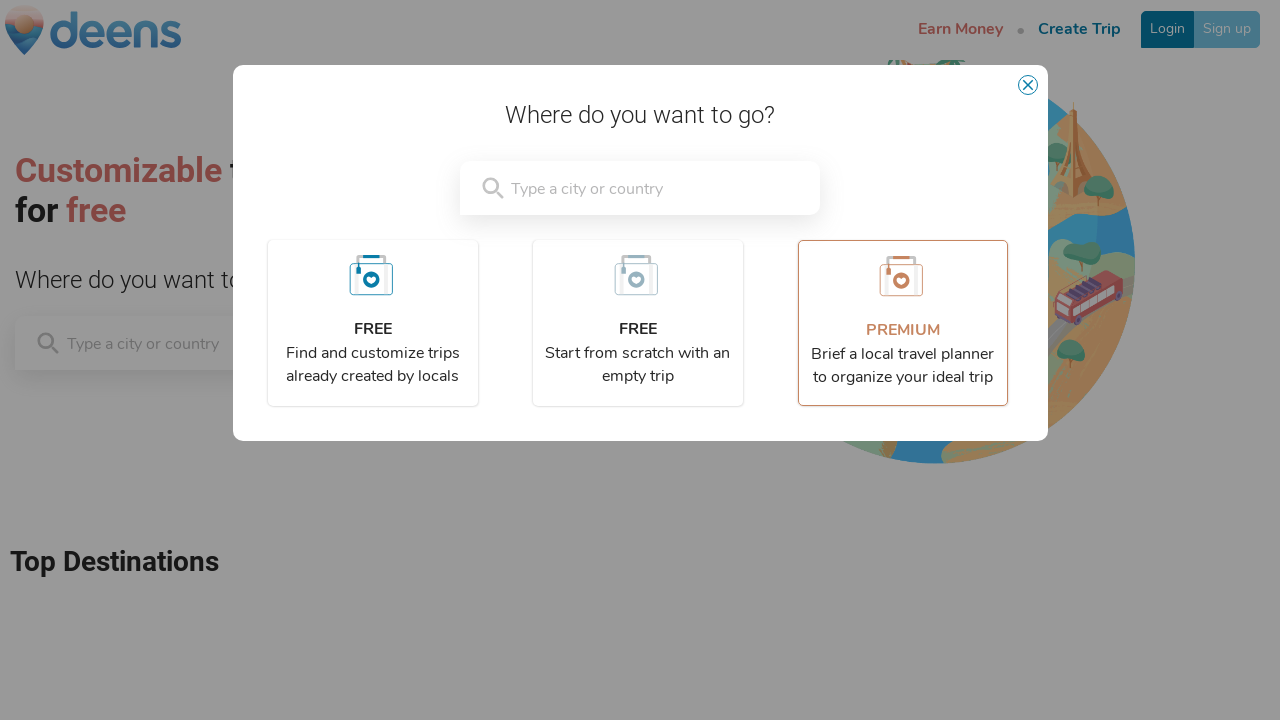

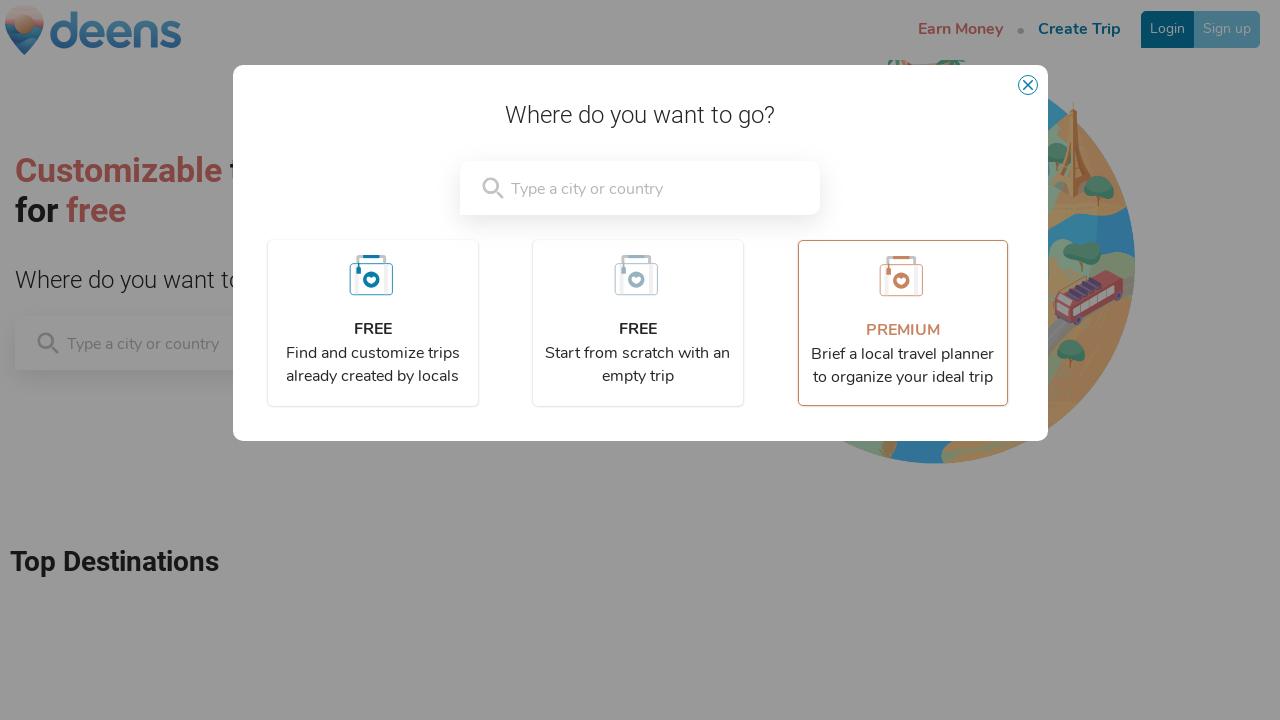